Tests that there are exactly 2 links containing the text "Home" on the DemoQA links page

Starting URL: https://demoqa.com/links

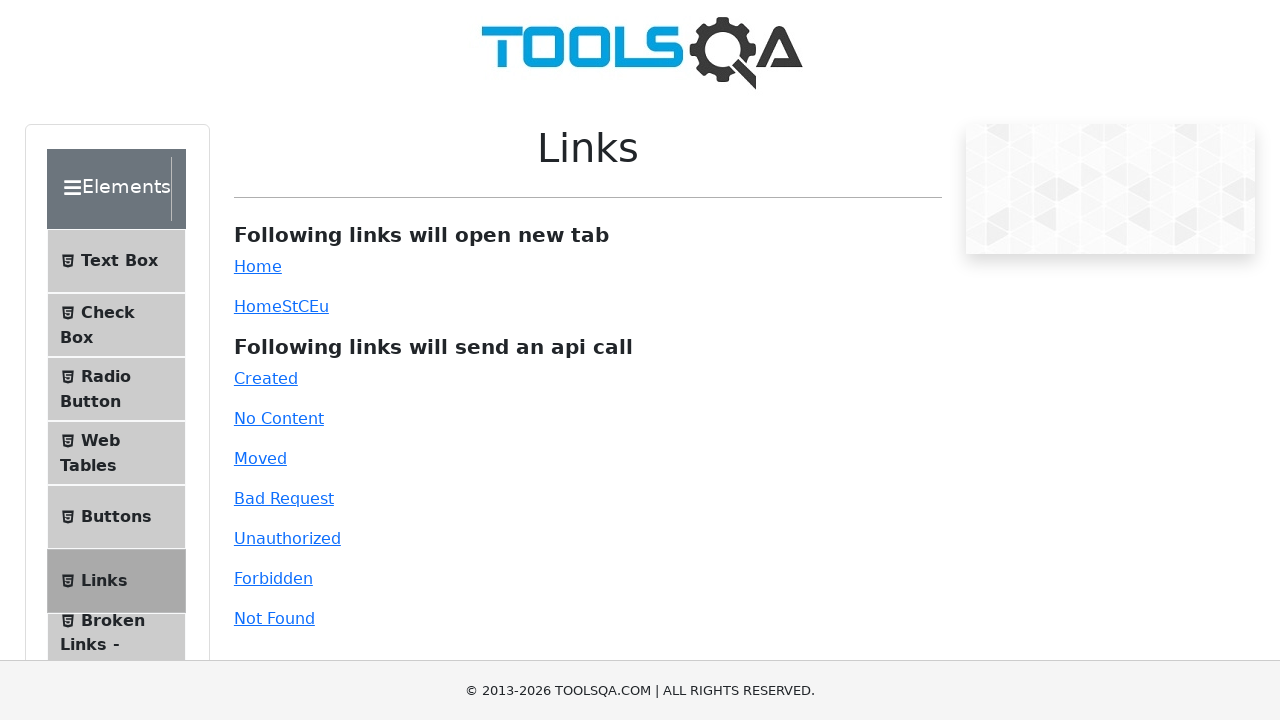

Navigated to DemoQA links page
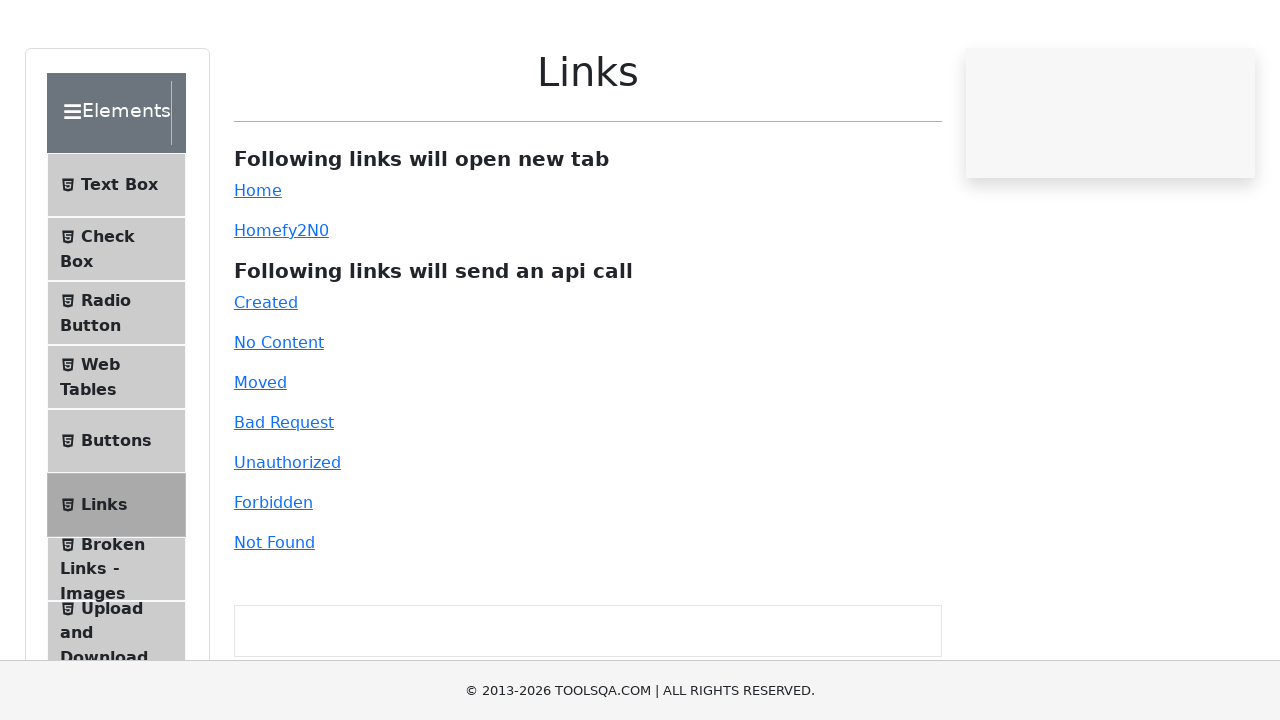

Located all links containing 'Home' text
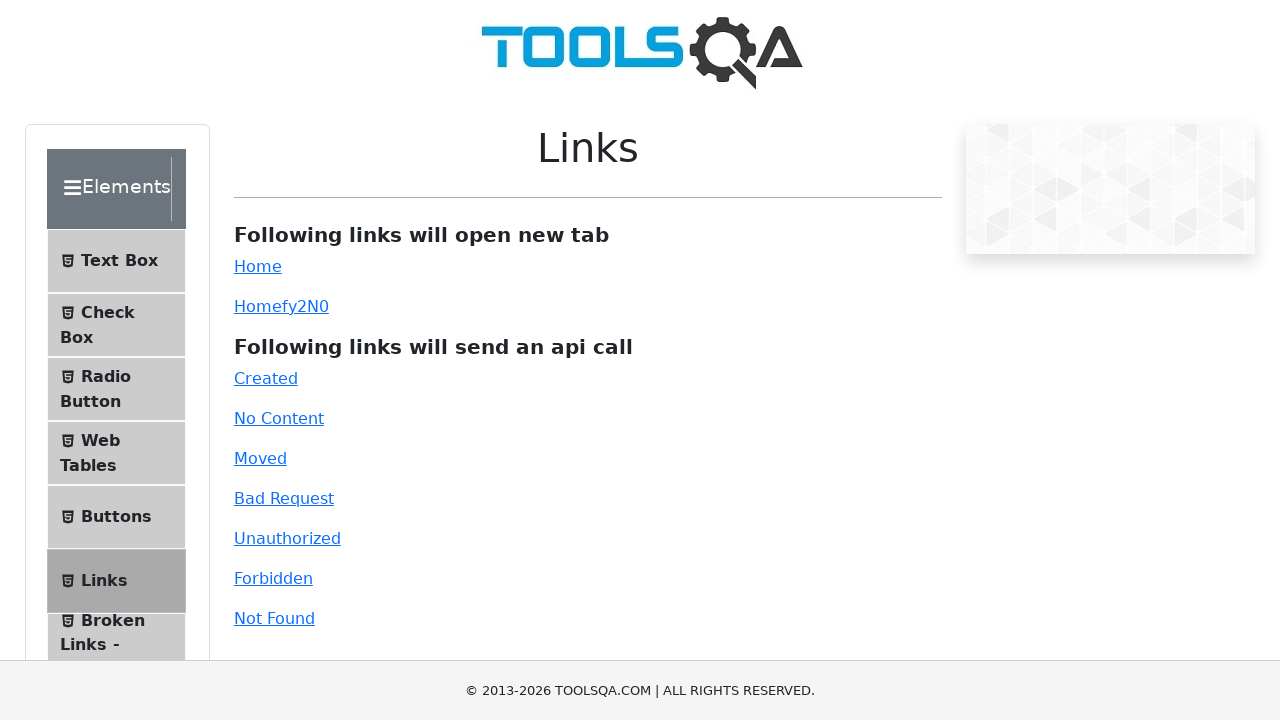

Verified exactly 2 'Home' links exist on the page
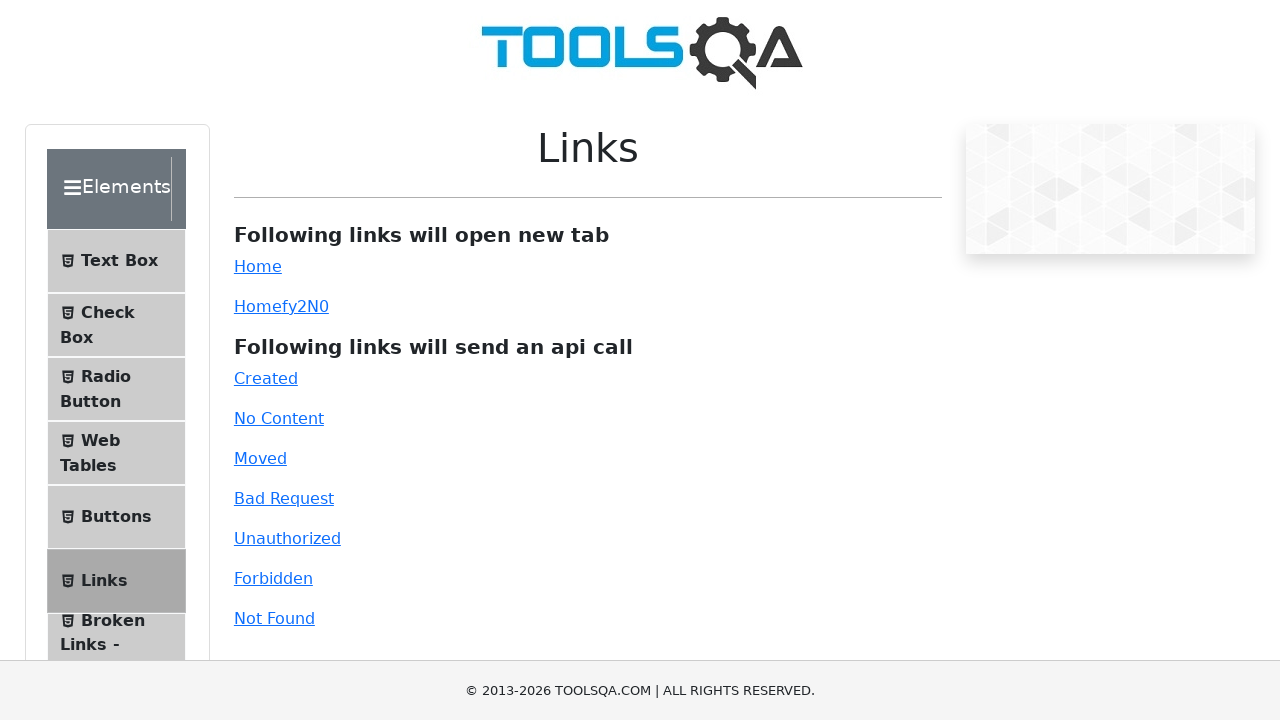

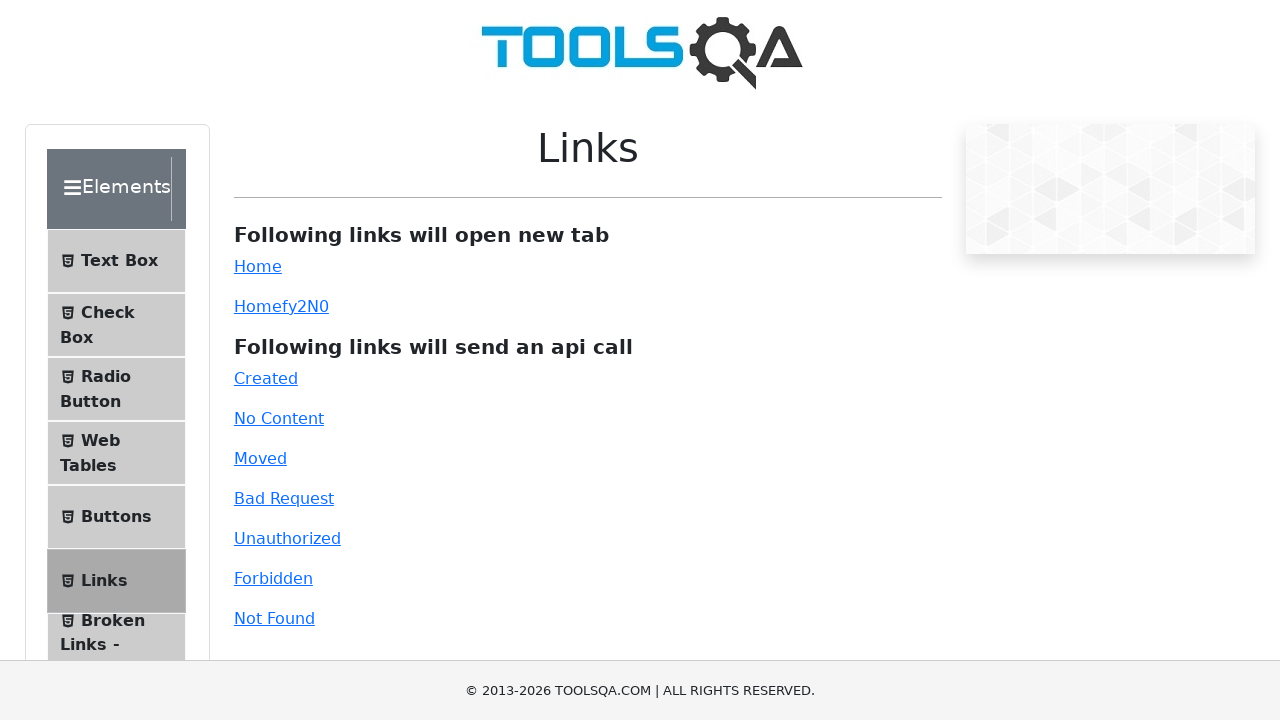